Tests checkbox and radio button interactions by clicking on checked/default checkboxes and radio buttons to toggle their states

Starting URL: https://bonigarcia.dev/selenium-webdriver-java/web-form.html

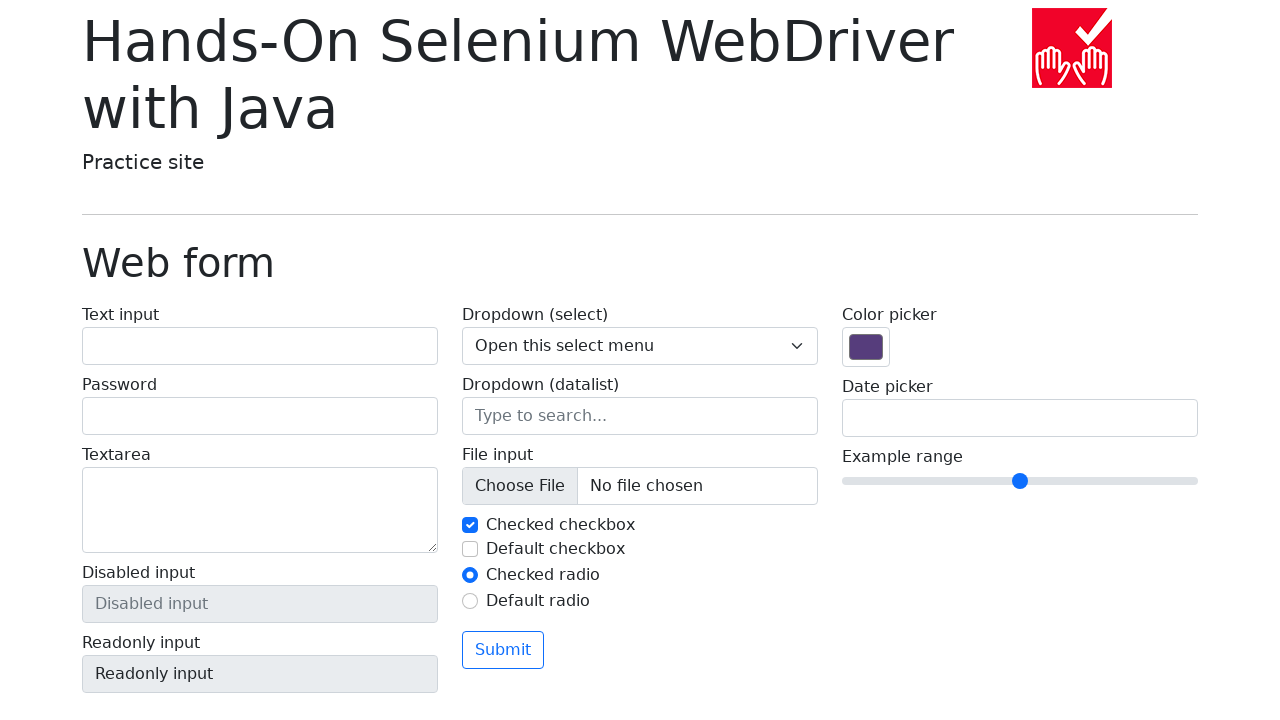

Scrolled radio button #my-radio-2 into view
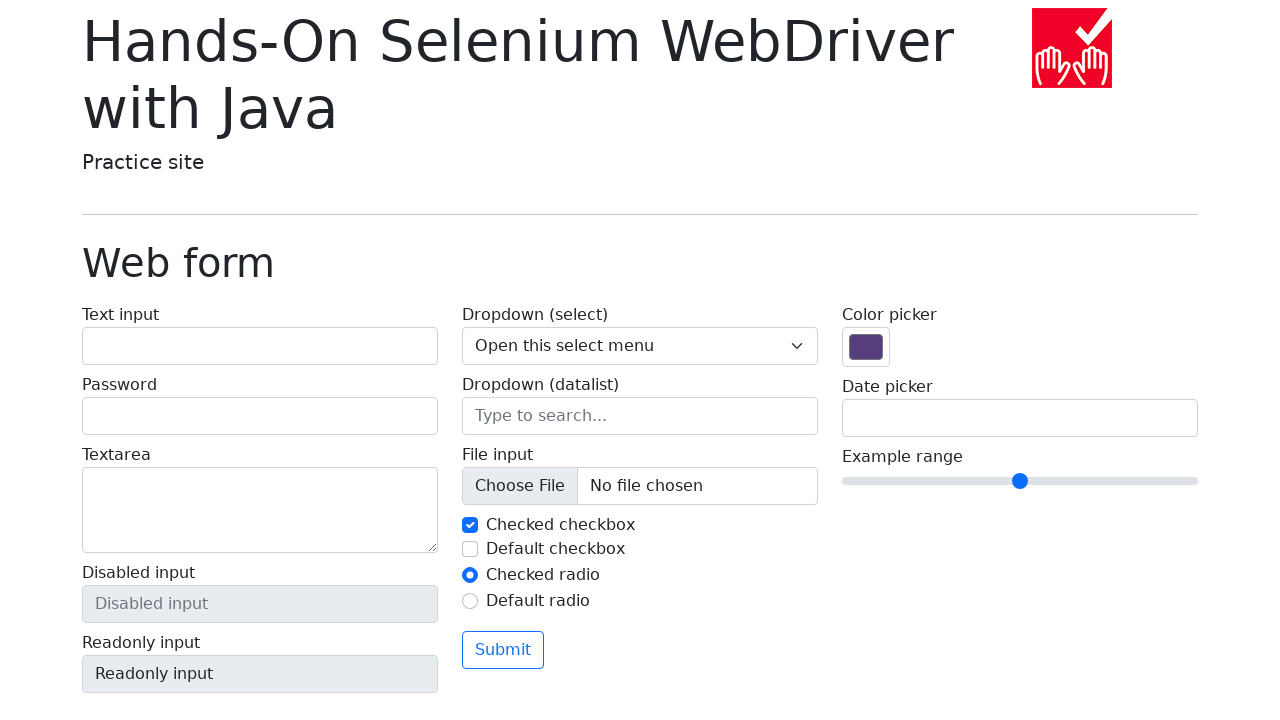

Clicked checkbox #my-check-1 to toggle its state at (470, 525) on #my-check-1
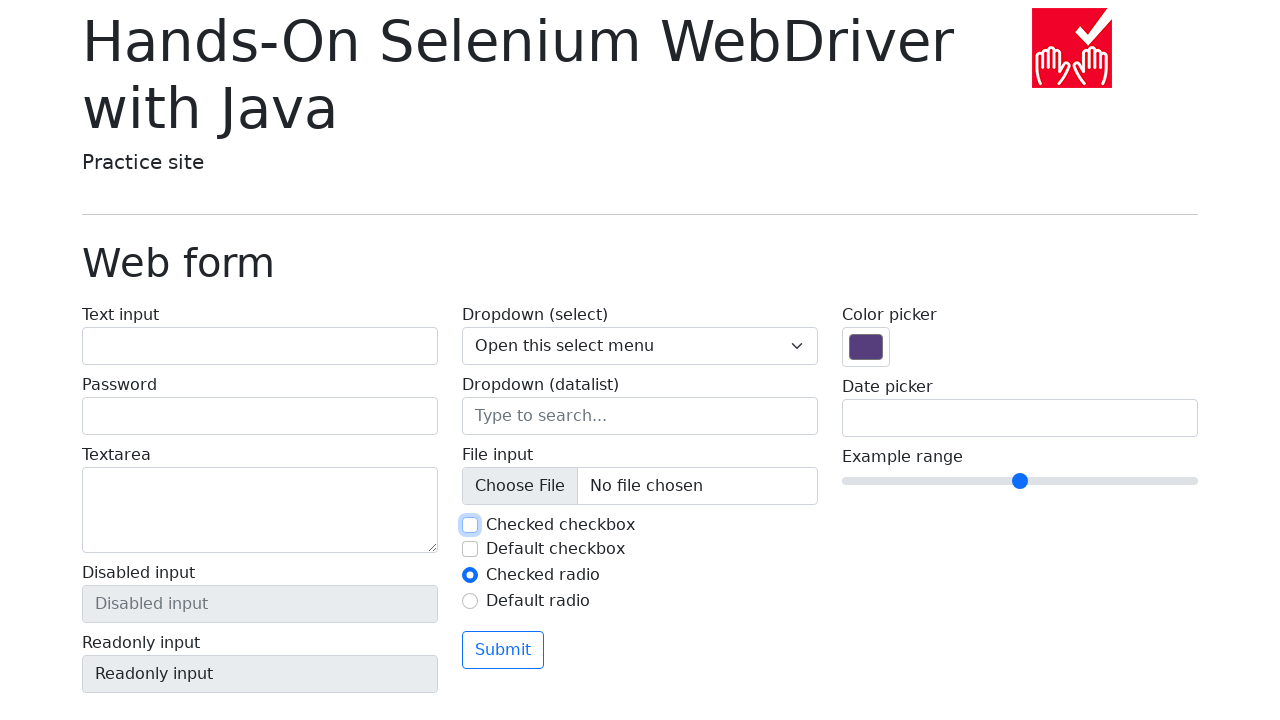

Clicked checkbox #my-check-2 to toggle its state at (470, 549) on #my-check-2
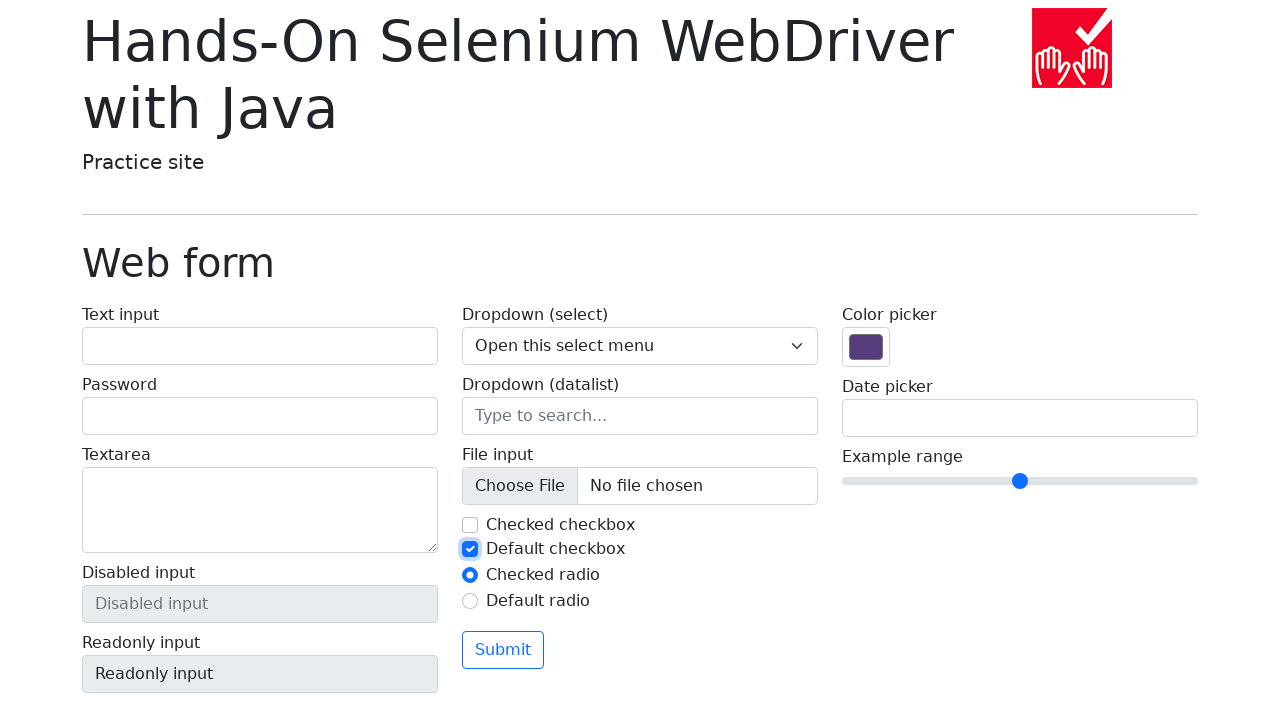

Clicked radio button #my-radio-2 to select it at (470, 601) on #my-radio-2
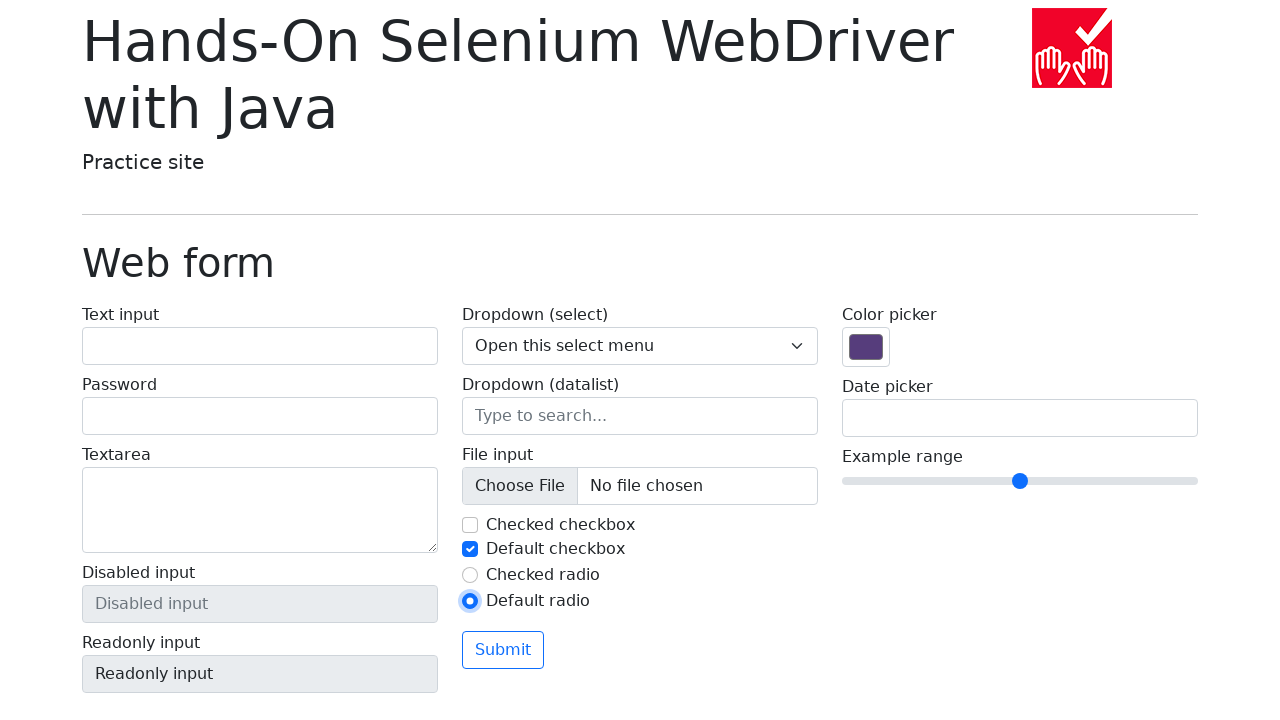

Clicked radio button #my-radio-1 to select it at (470, 575) on #my-radio-1
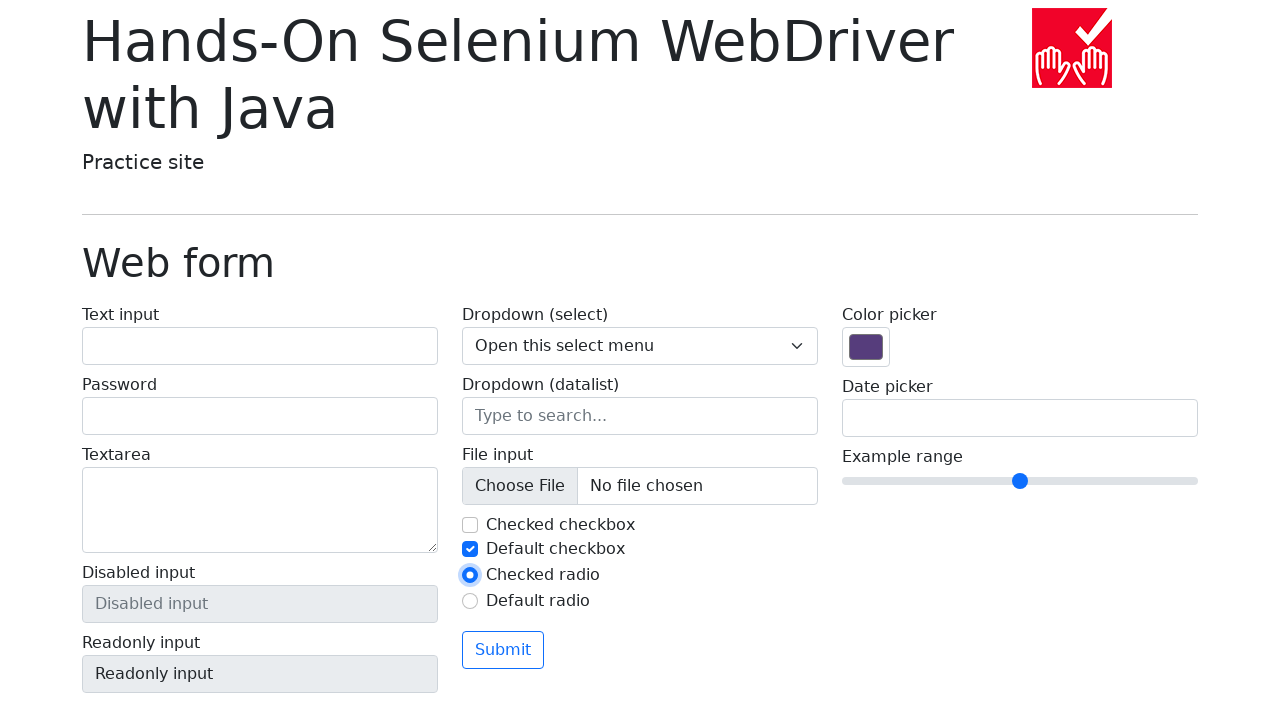

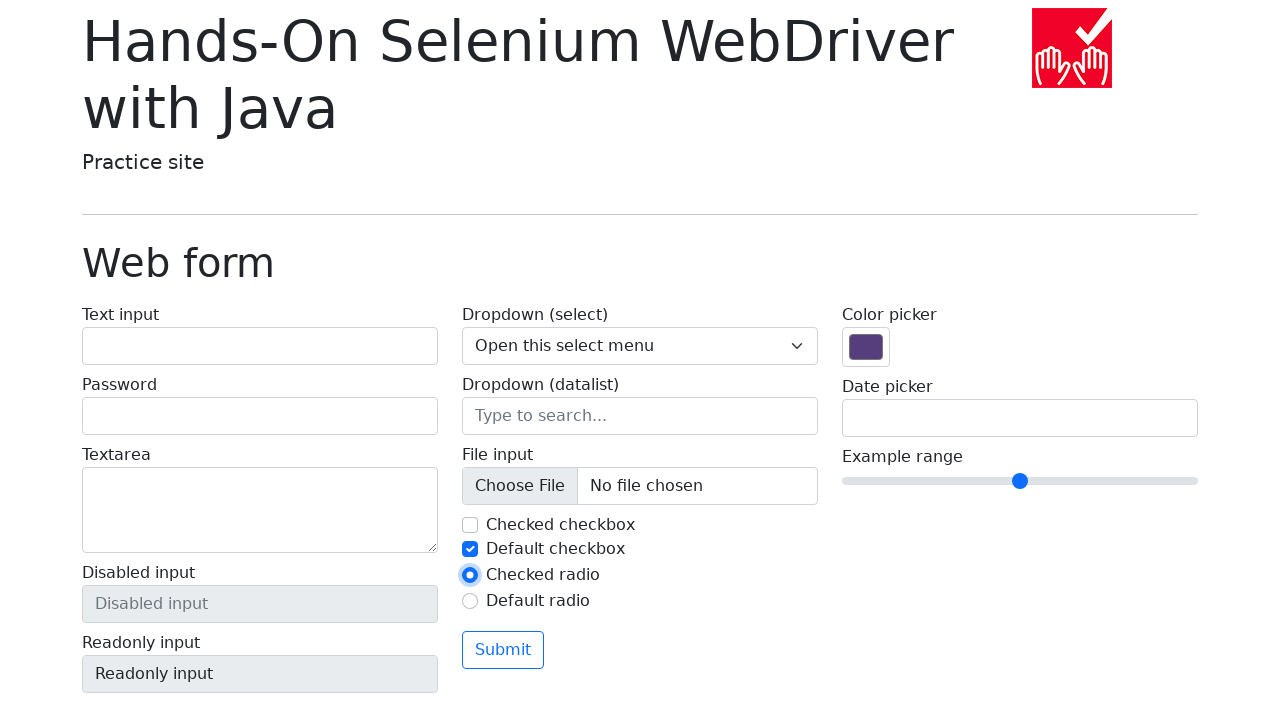